Tests that pressing Escape cancels edits to a todo item

Starting URL: https://demo.playwright.dev/todomvc

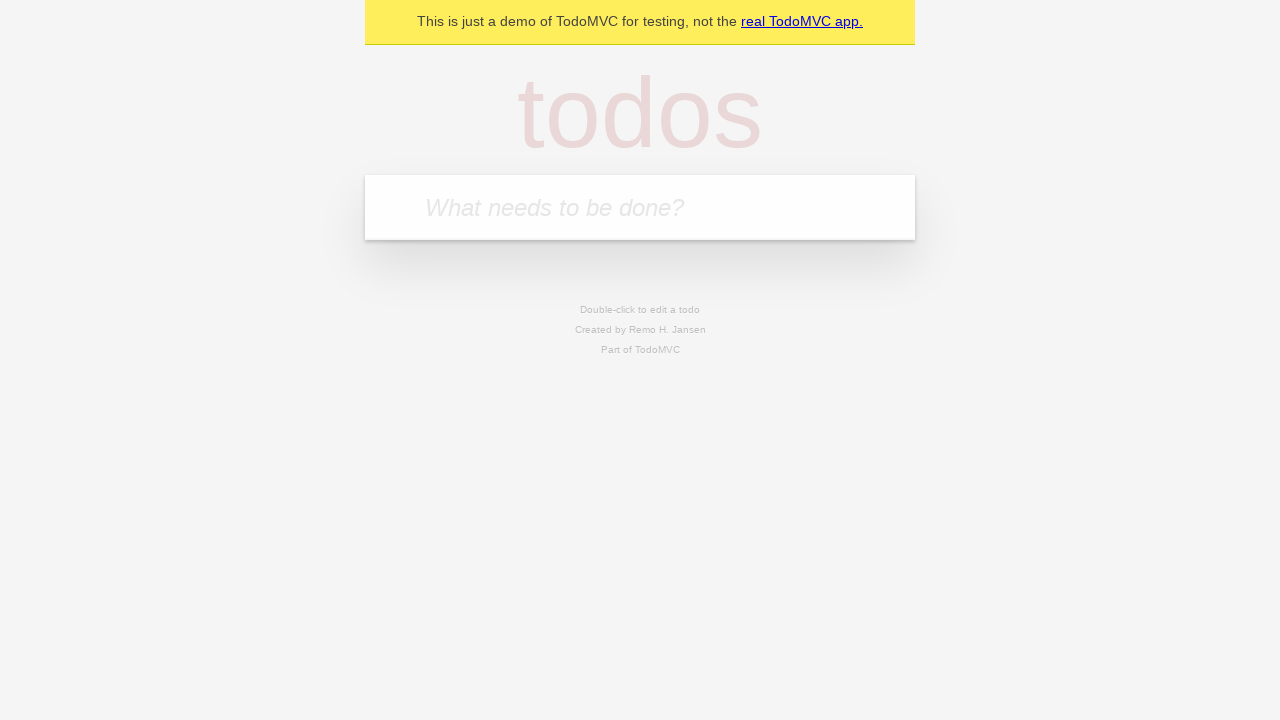

Filled todo input with 'buy some cheese' on internal:attr=[placeholder="What needs to be done?"i]
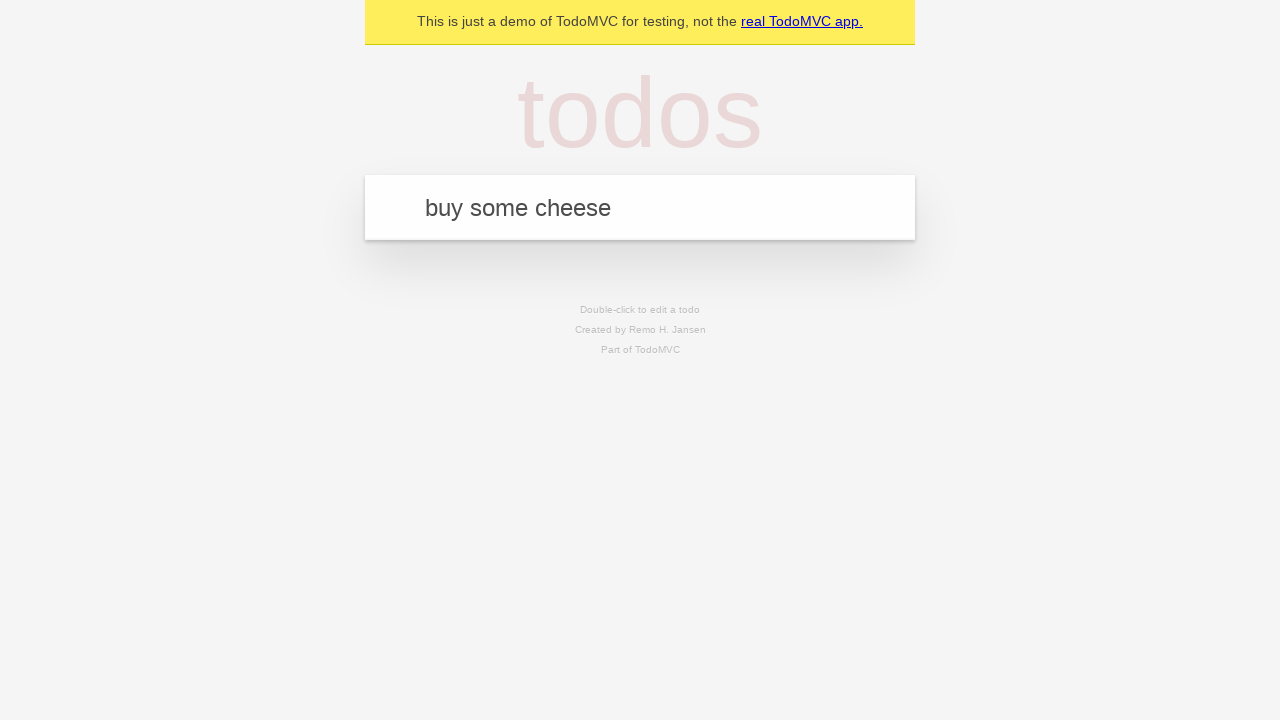

Pressed Enter to create first todo on internal:attr=[placeholder="What needs to be done?"i]
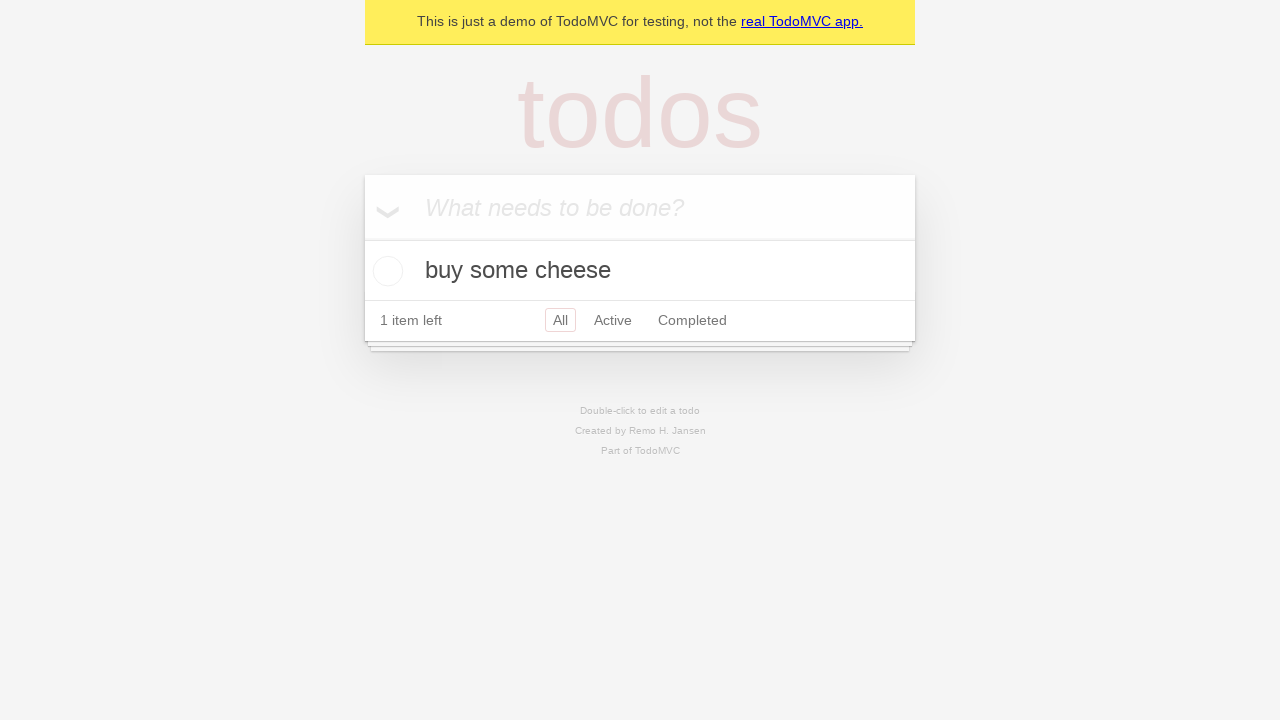

Filled todo input with 'feed the cat' on internal:attr=[placeholder="What needs to be done?"i]
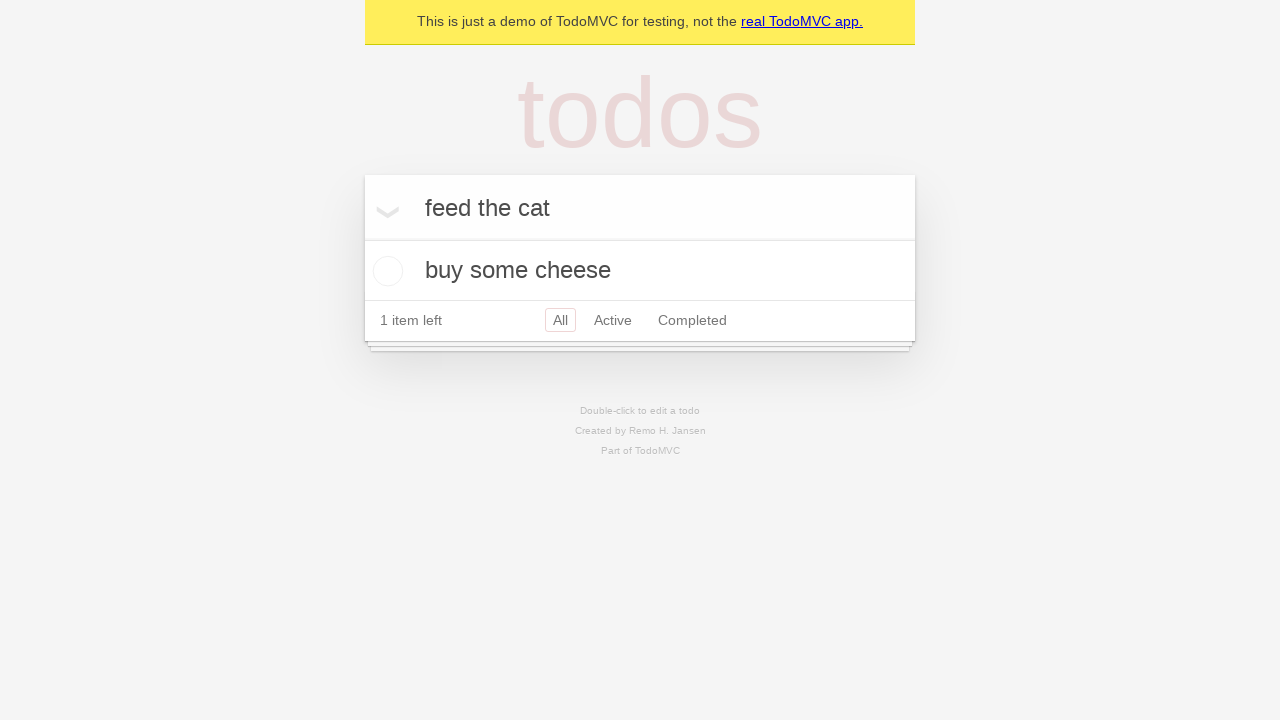

Pressed Enter to create second todo on internal:attr=[placeholder="What needs to be done?"i]
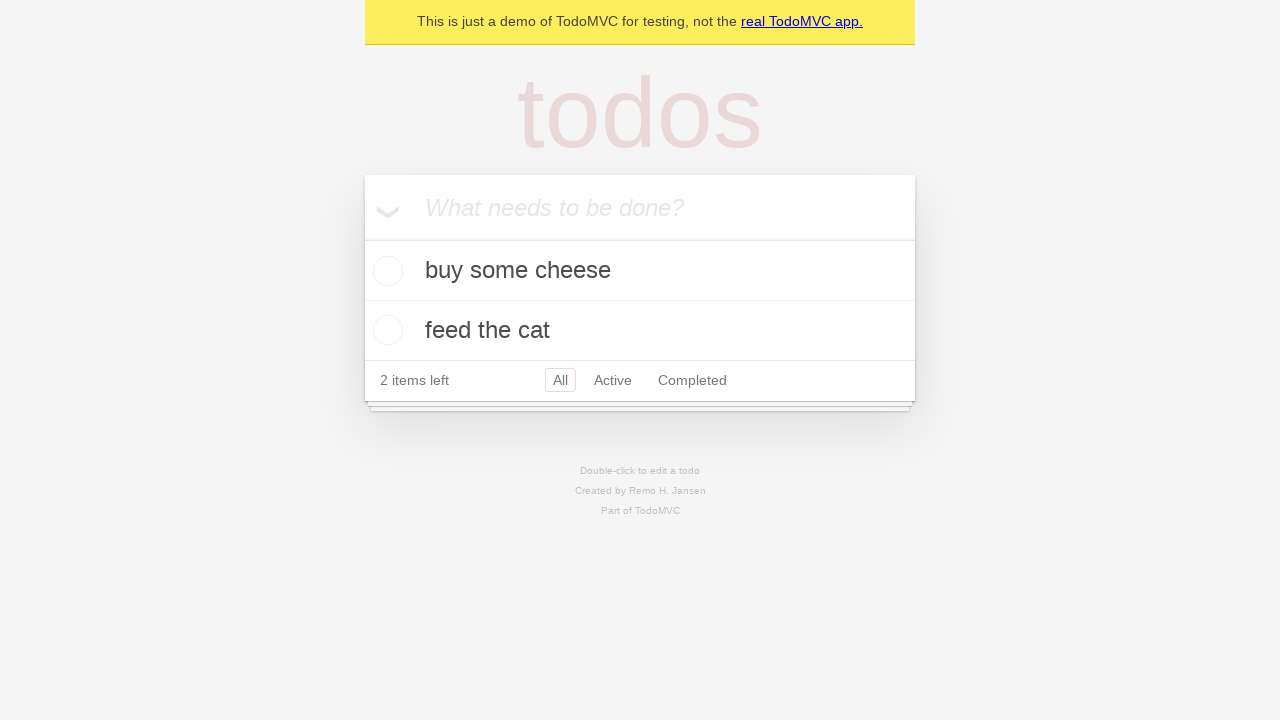

Filled todo input with 'book a doctors appointment' on internal:attr=[placeholder="What needs to be done?"i]
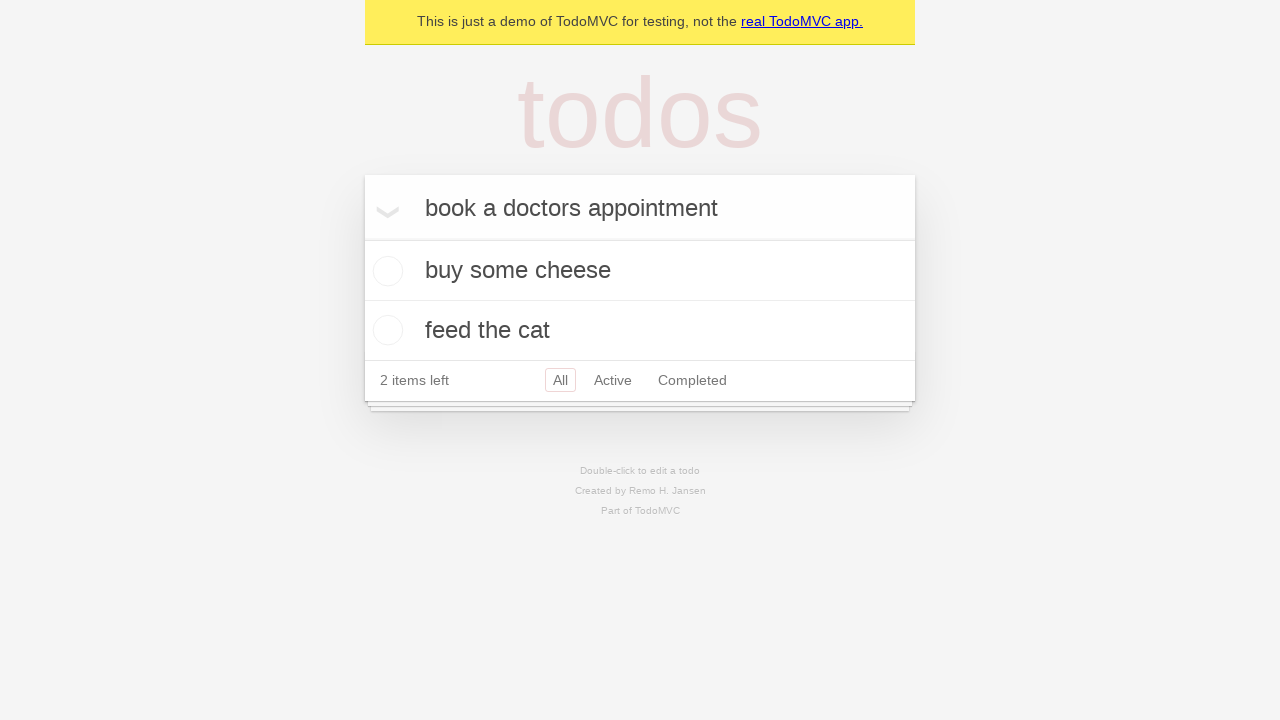

Pressed Enter to create third todo on internal:attr=[placeholder="What needs to be done?"i]
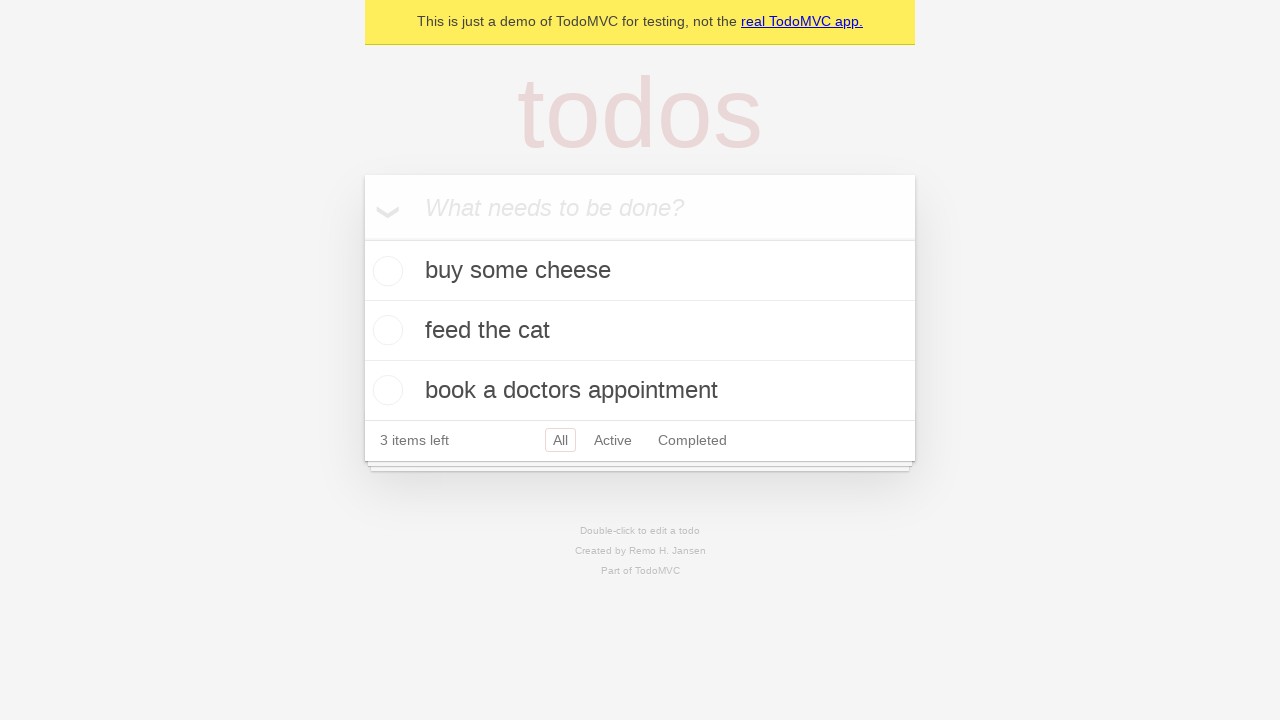

Waited for all 3 todos to be created
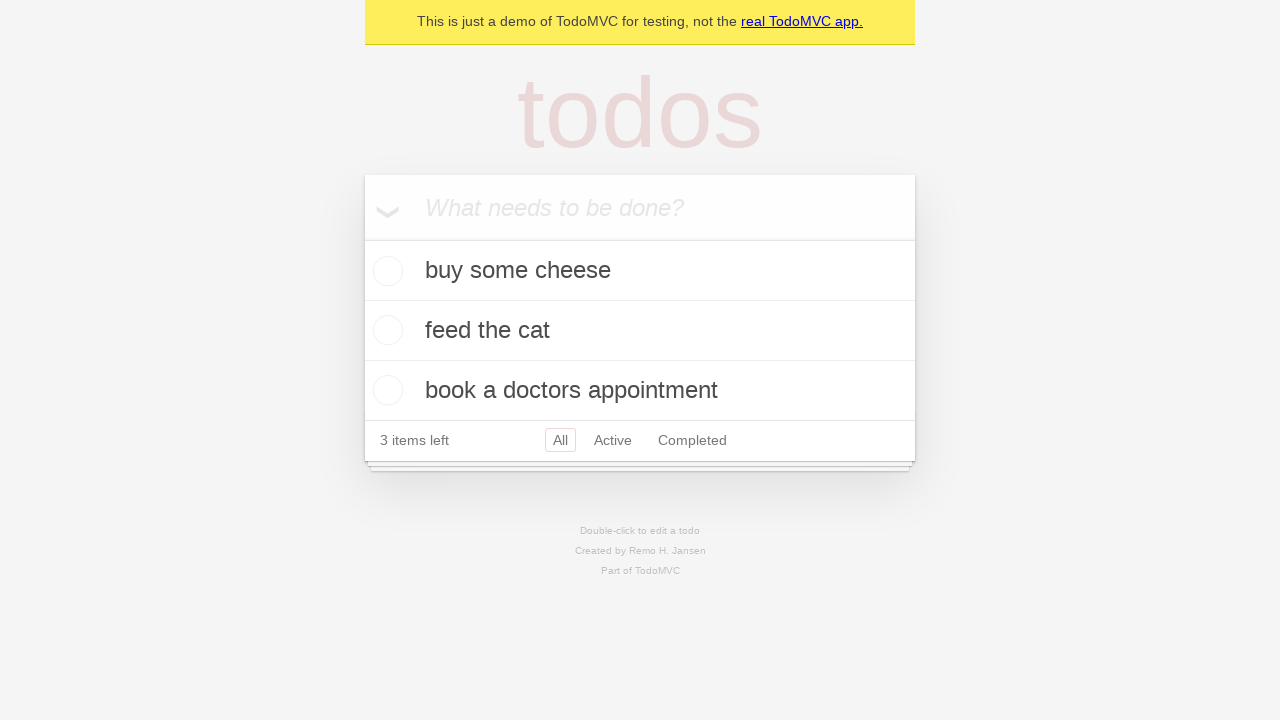

Double-clicked second todo to enter edit mode at (640, 331) on internal:testid=[data-testid="todo-item"s] >> nth=1
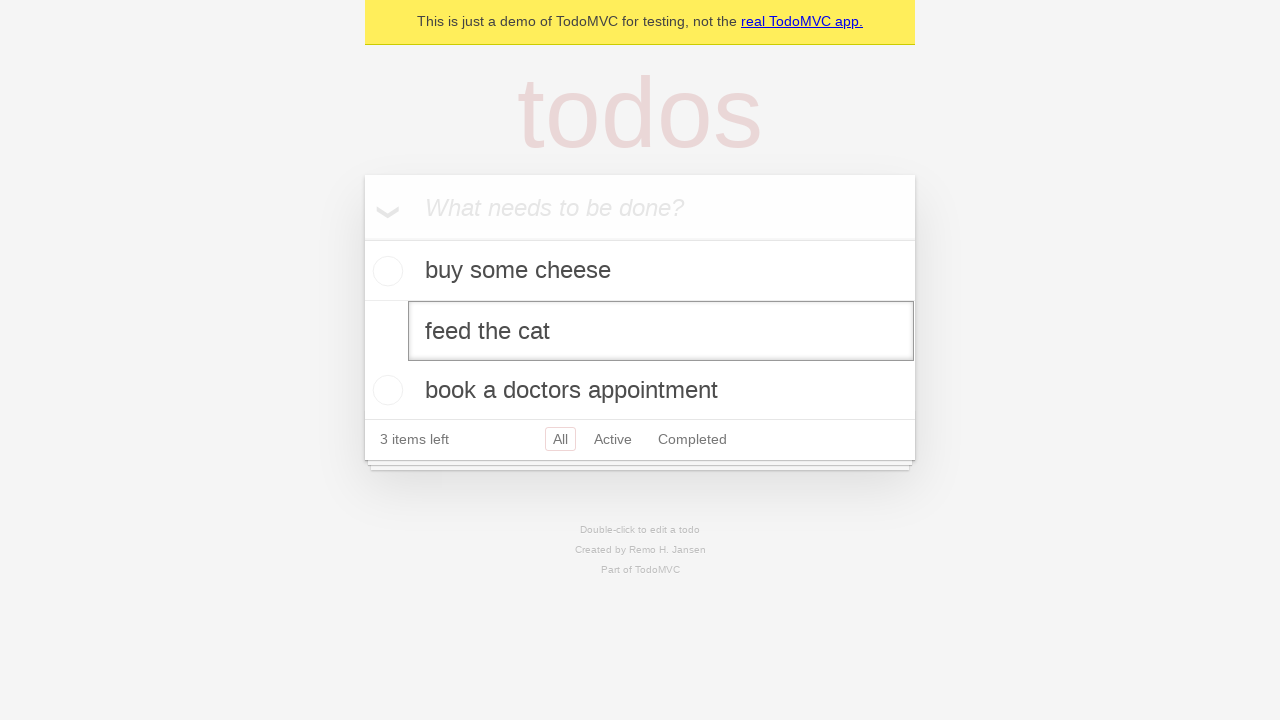

Filled edit input with 'buy some sausages' on internal:testid=[data-testid="todo-item"s] >> nth=1 >> internal:role=textbox[nam
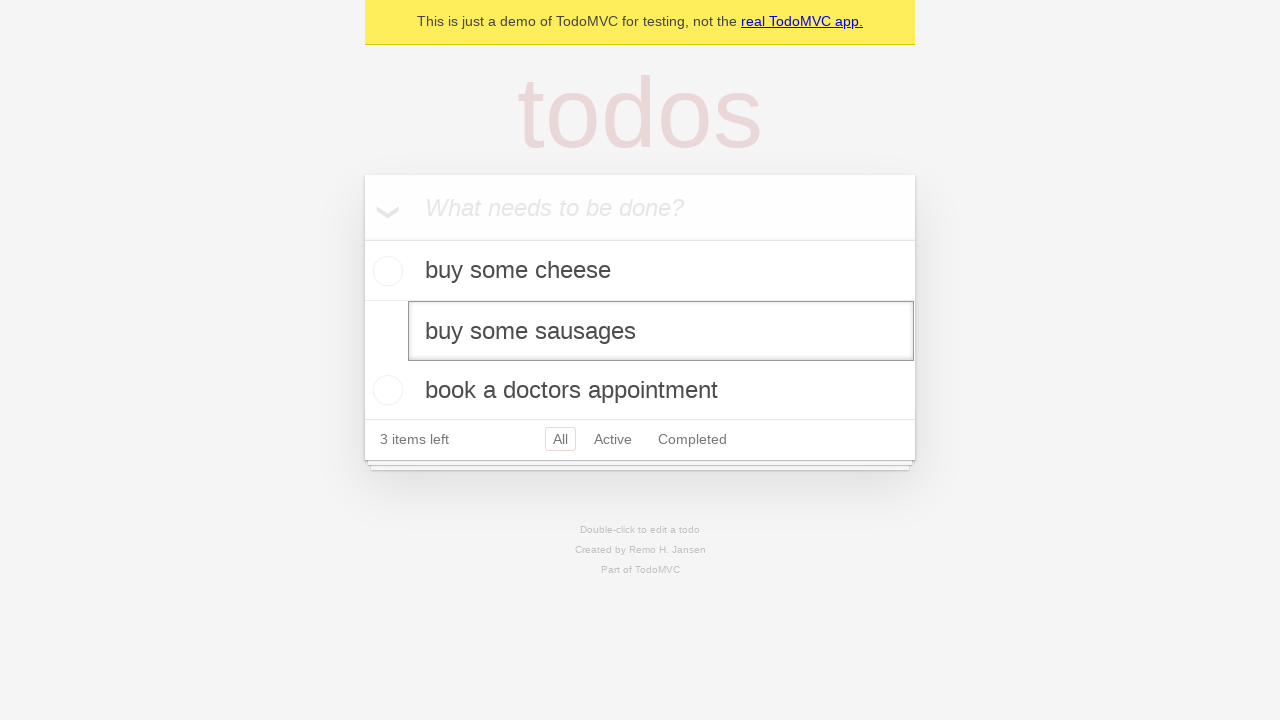

Pressed Escape to cancel edit on internal:testid=[data-testid="todo-item"s] >> nth=1 >> internal:role=textbox[nam
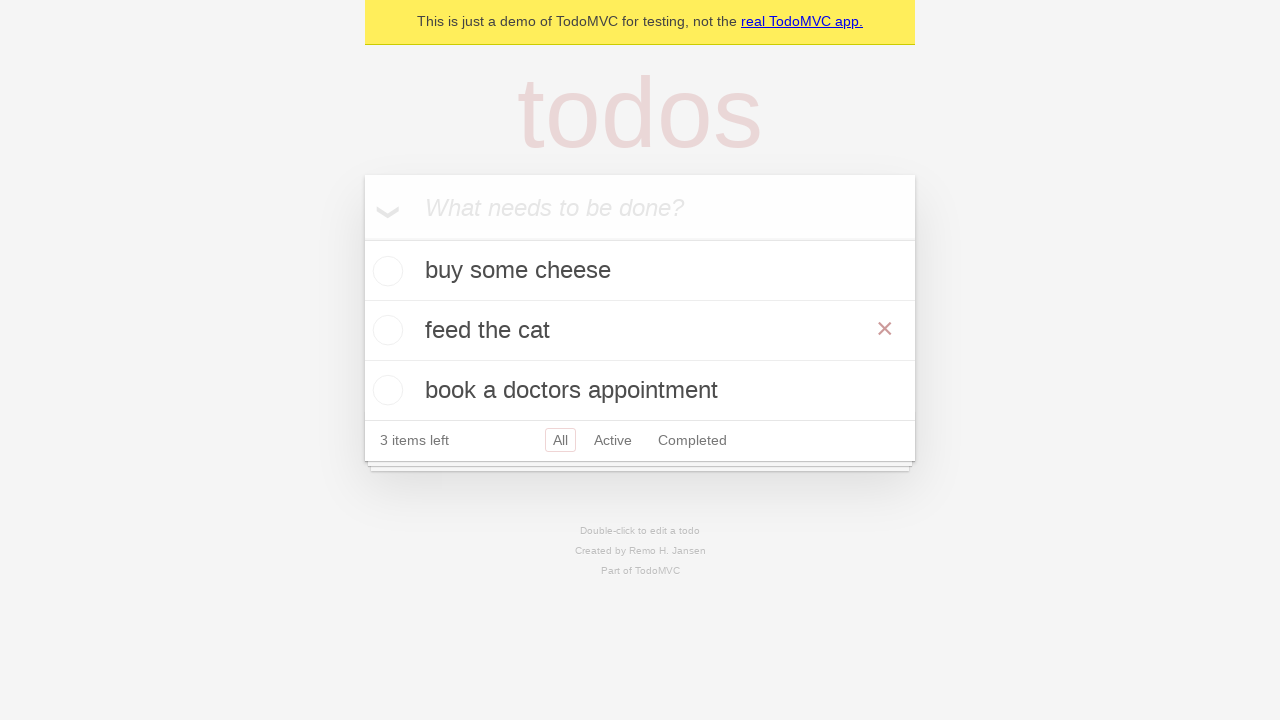

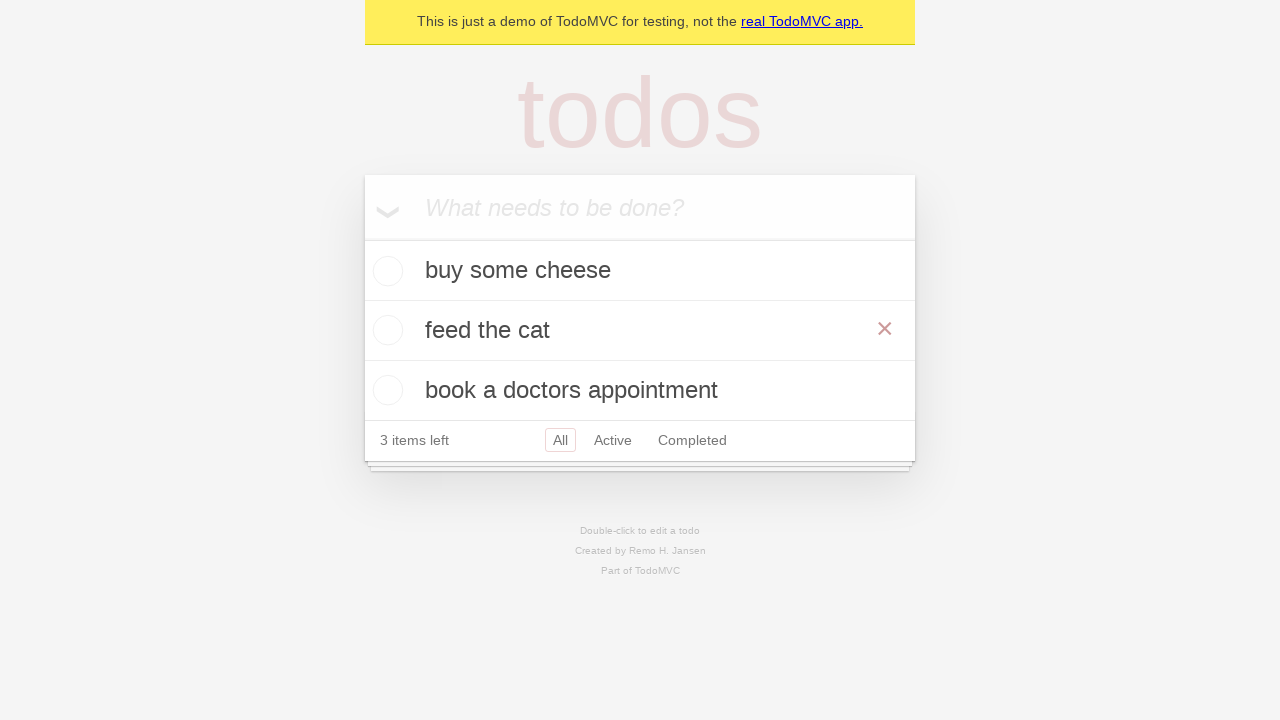